Navigates to an automation practice page and retrieves the text content of a button element in the header using XPath selector

Starting URL: https://rahulshettyacademy.com/AutomationPractice/

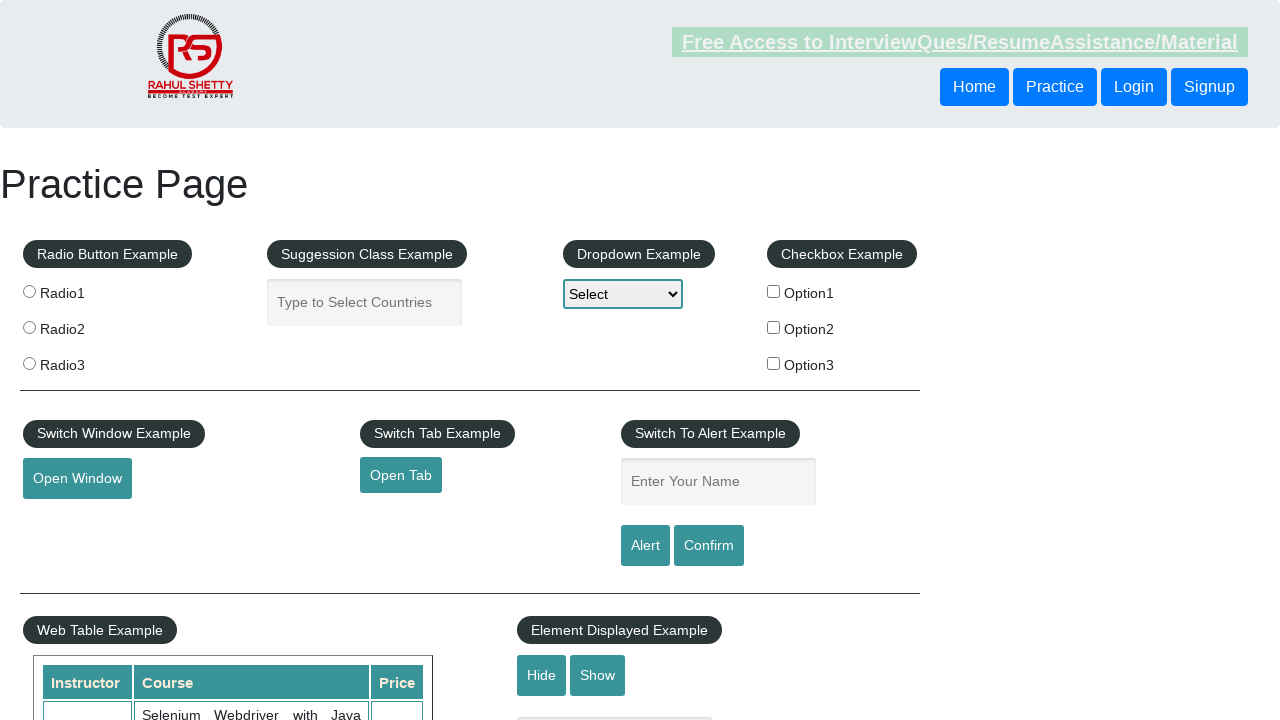

Navigated to automation practice page
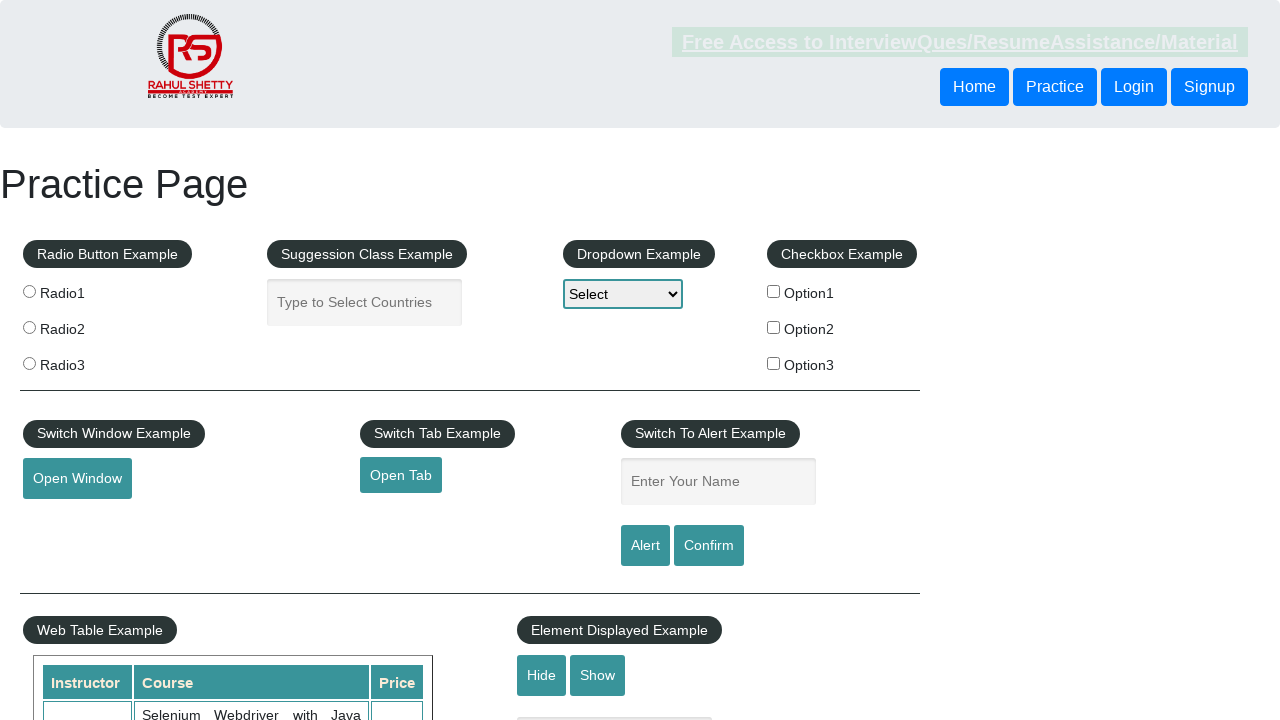

Retrieved text content from third button in header using XPath selector
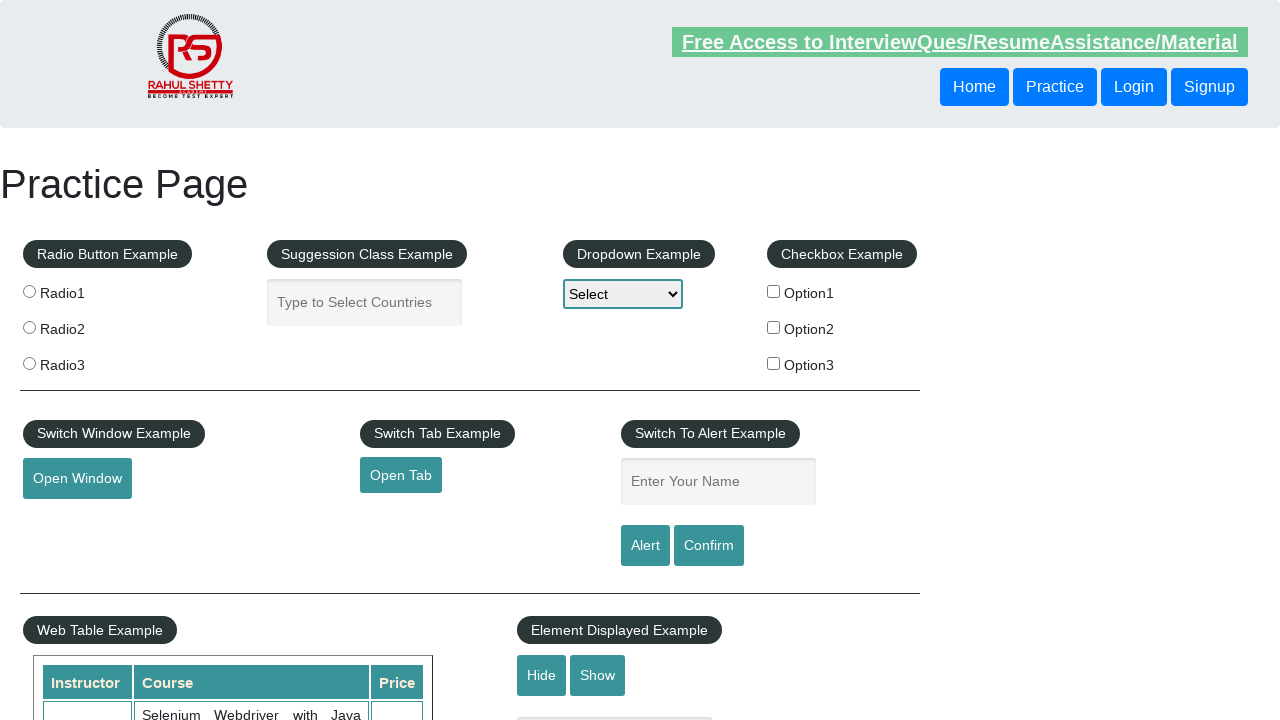

Printed button text to console
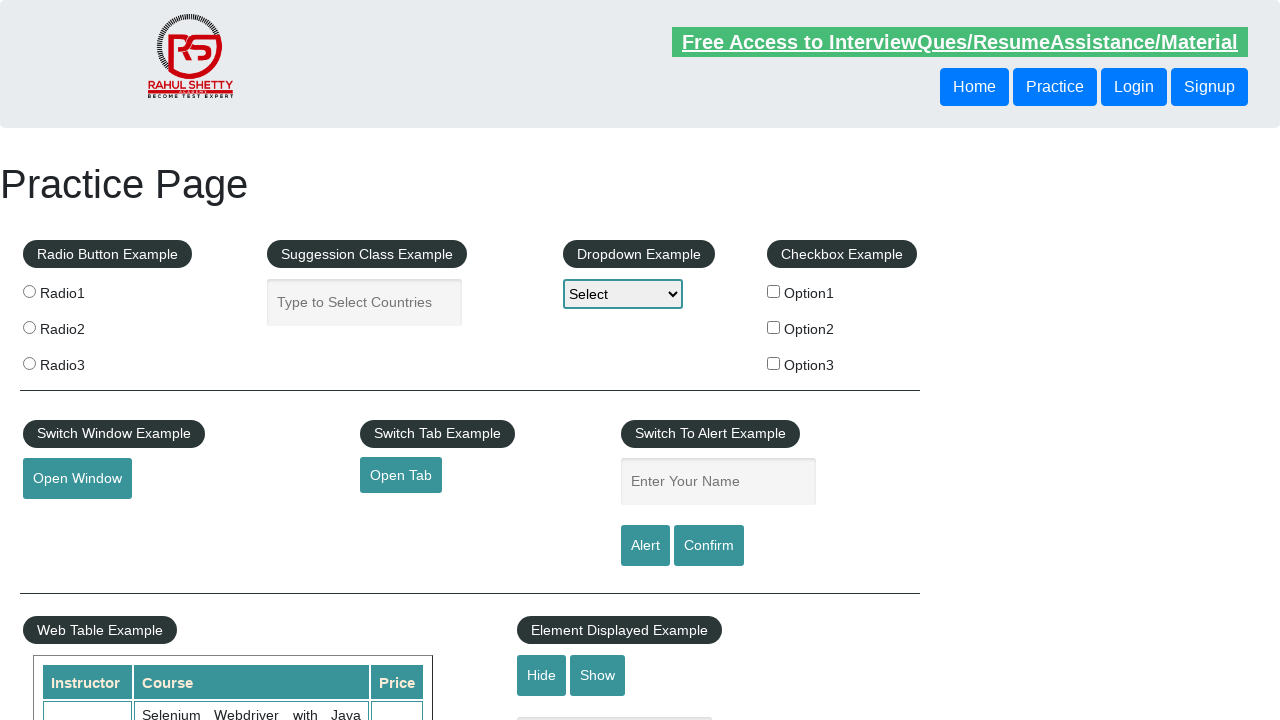

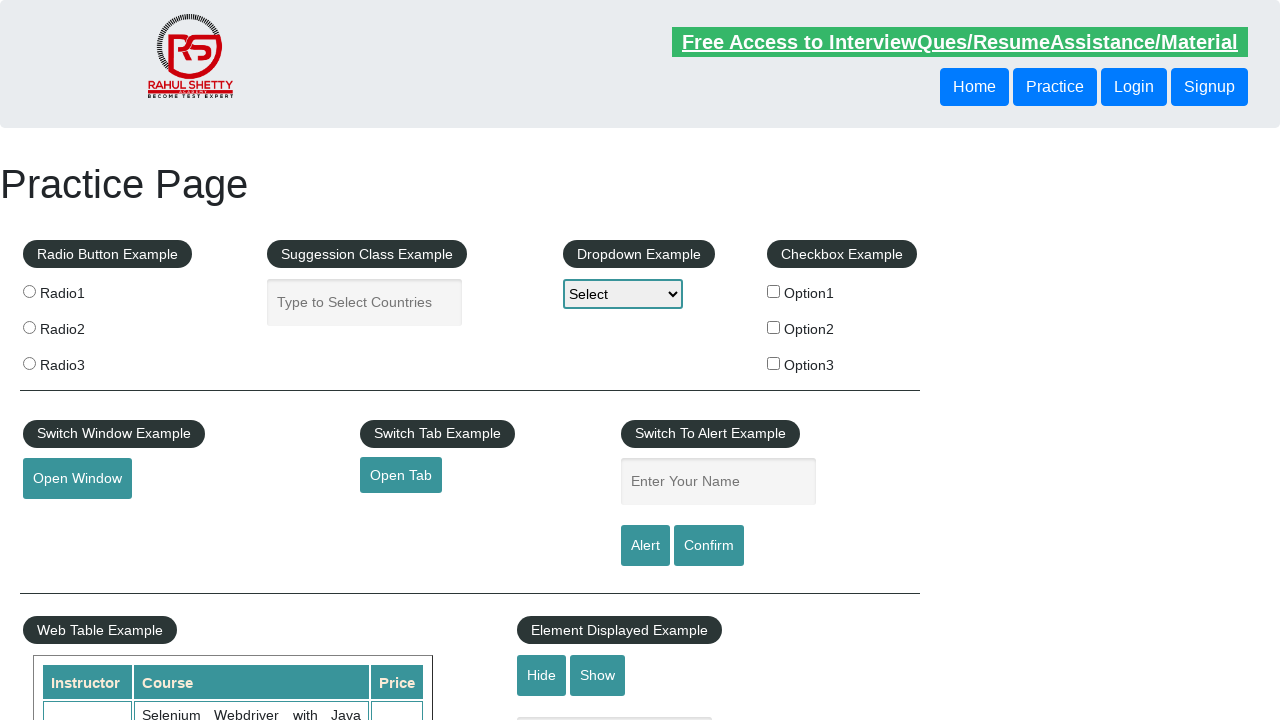